Tests the UW-Madison campus map building directory by clicking on a building link from the table and viewing its location on the map, then closing the info popup and navigating back.

Starting URL: http://www.map.wisc.edu/buildings/

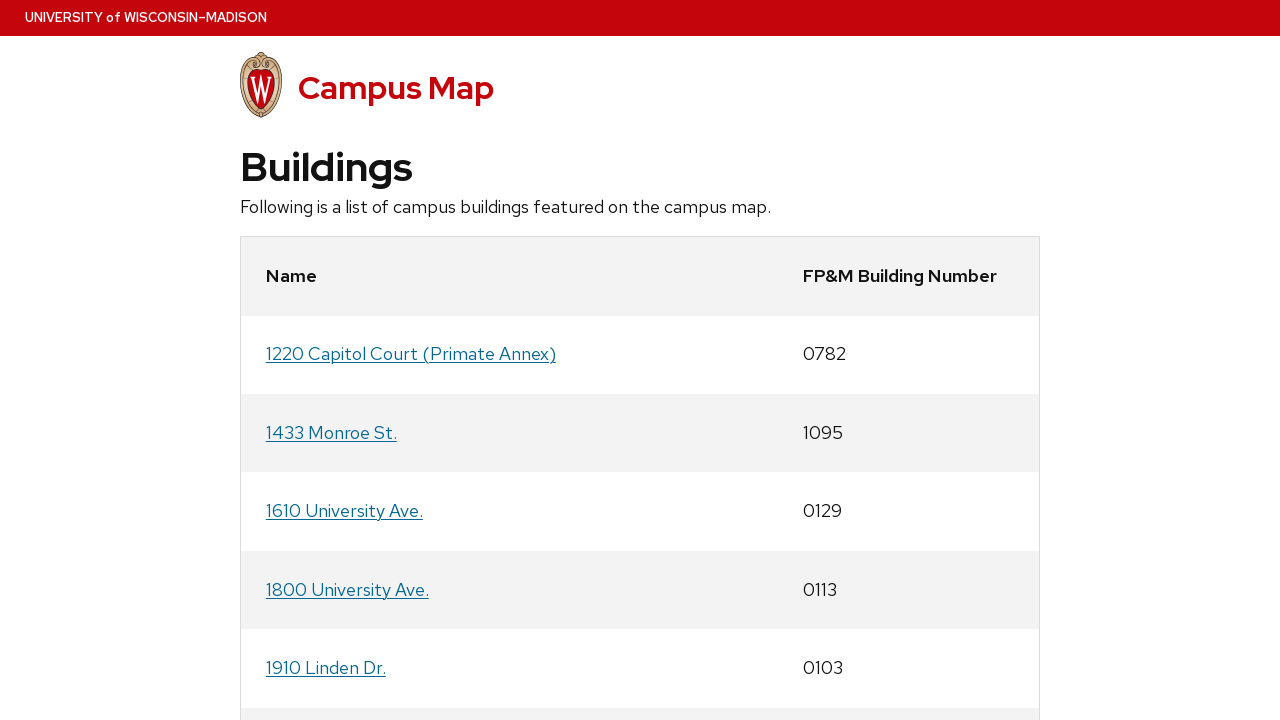

Building directory table loaded
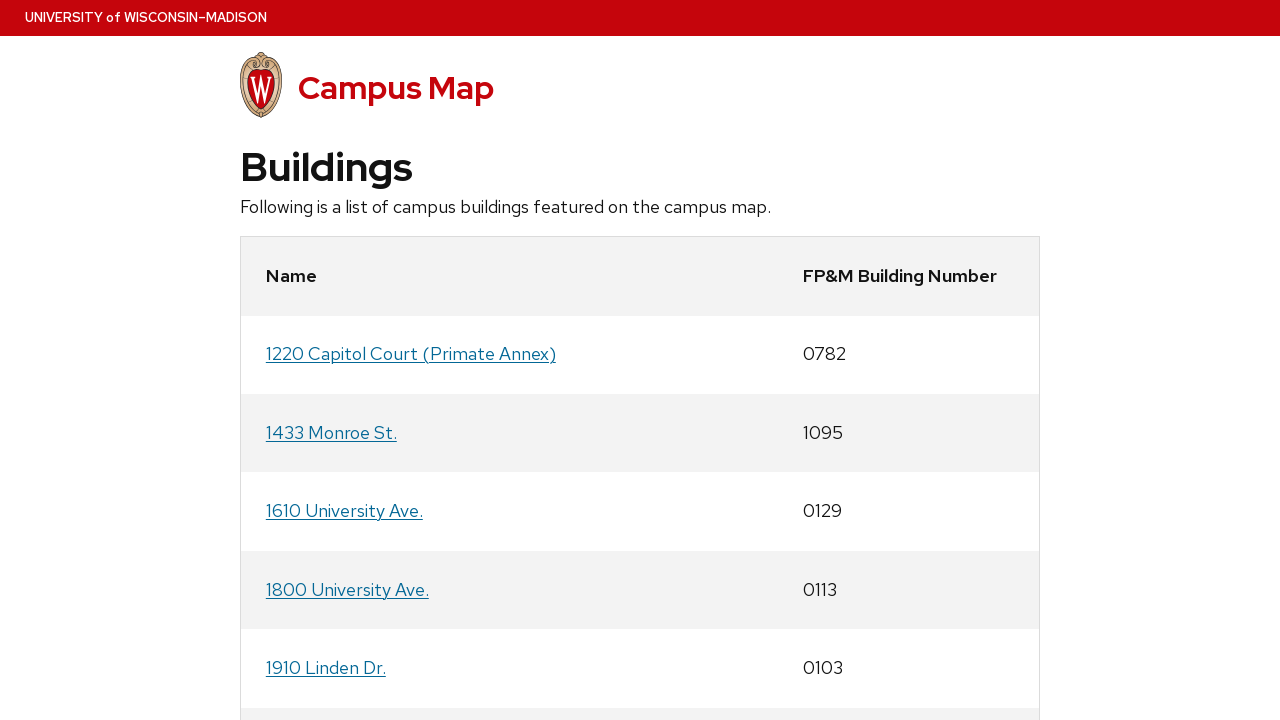

Clicked first building link in directory table at (411, 354) on xpath=//*[@id='main']/div/table/tbody/tr[1]/td[1]/a
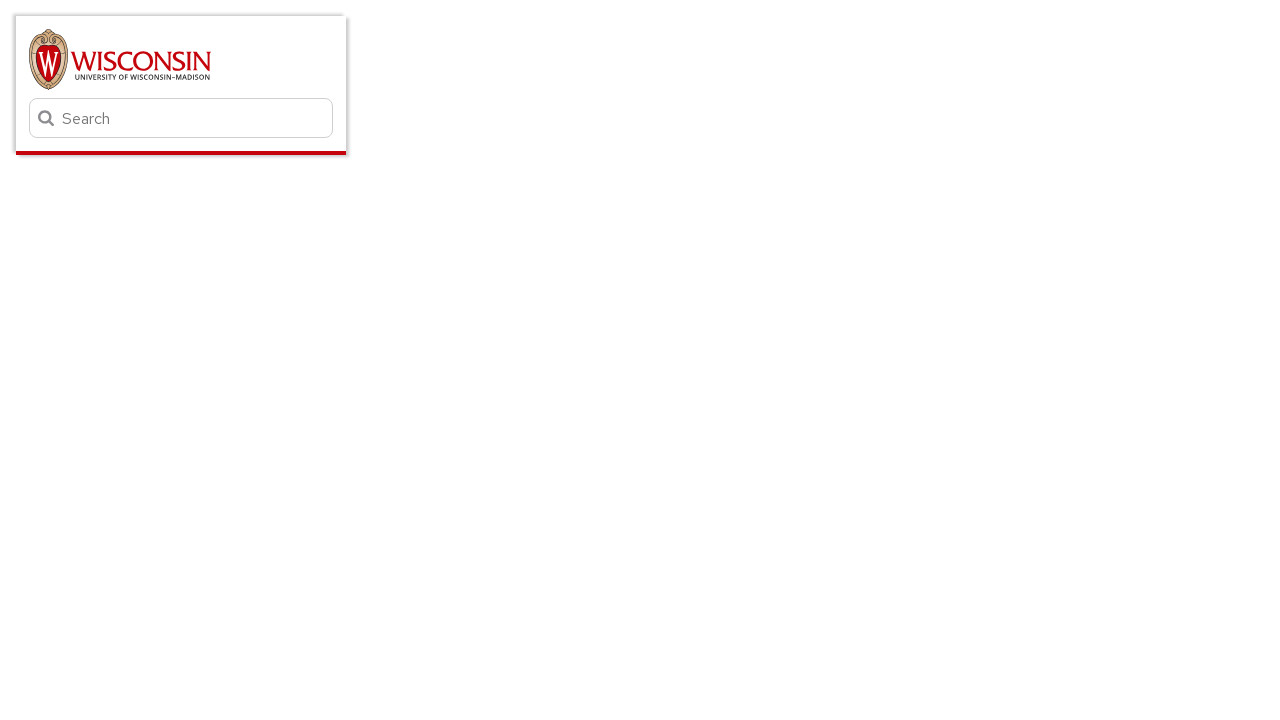

Waited for map to load
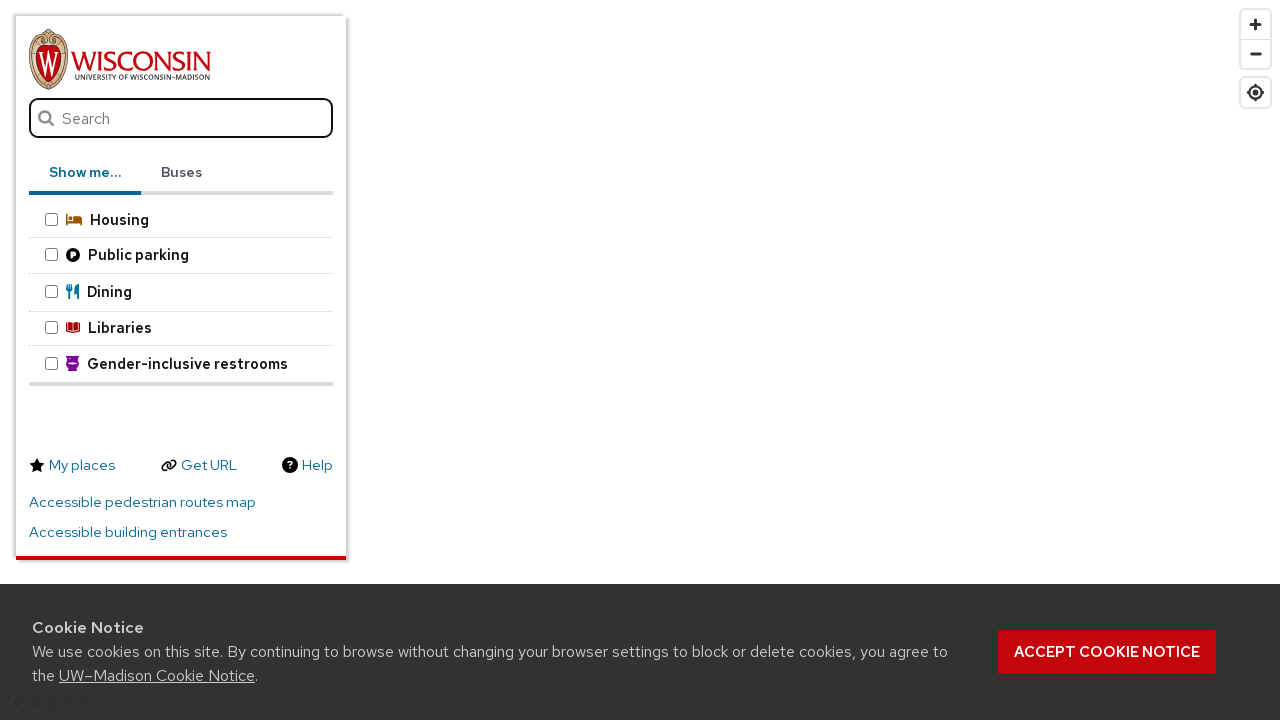

Waited for map view to stabilize
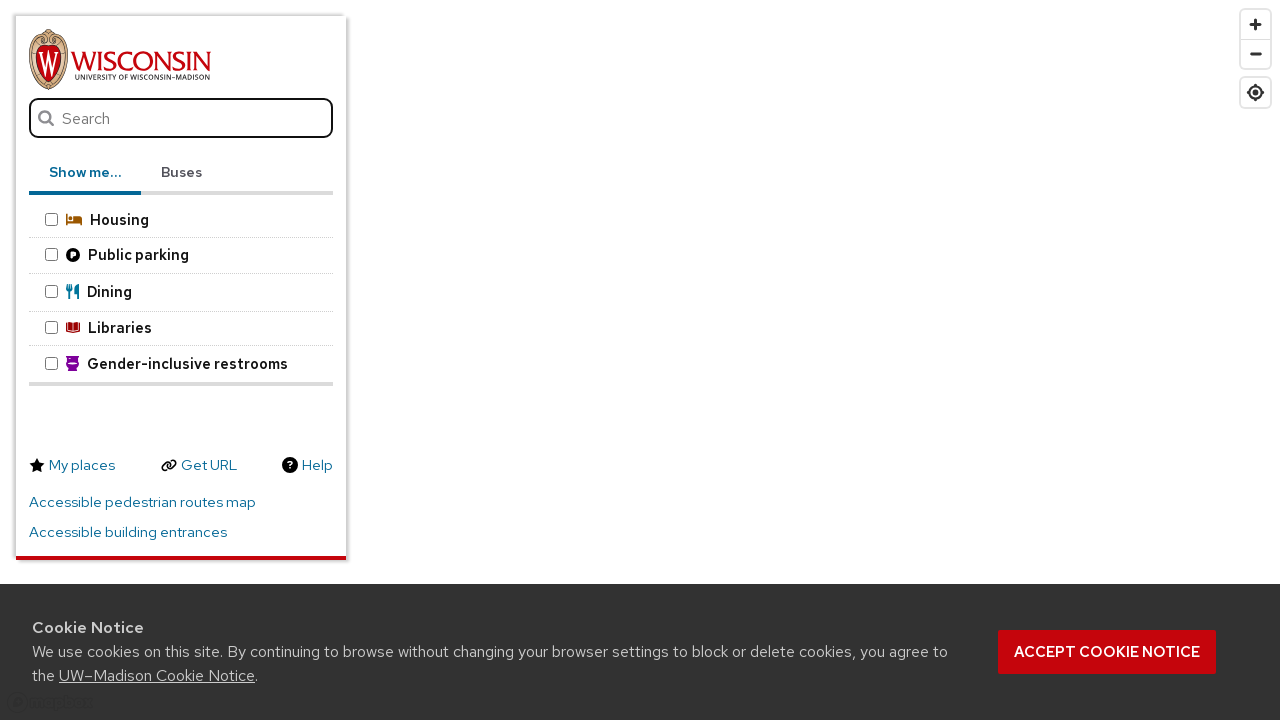

Navigated back to building directory
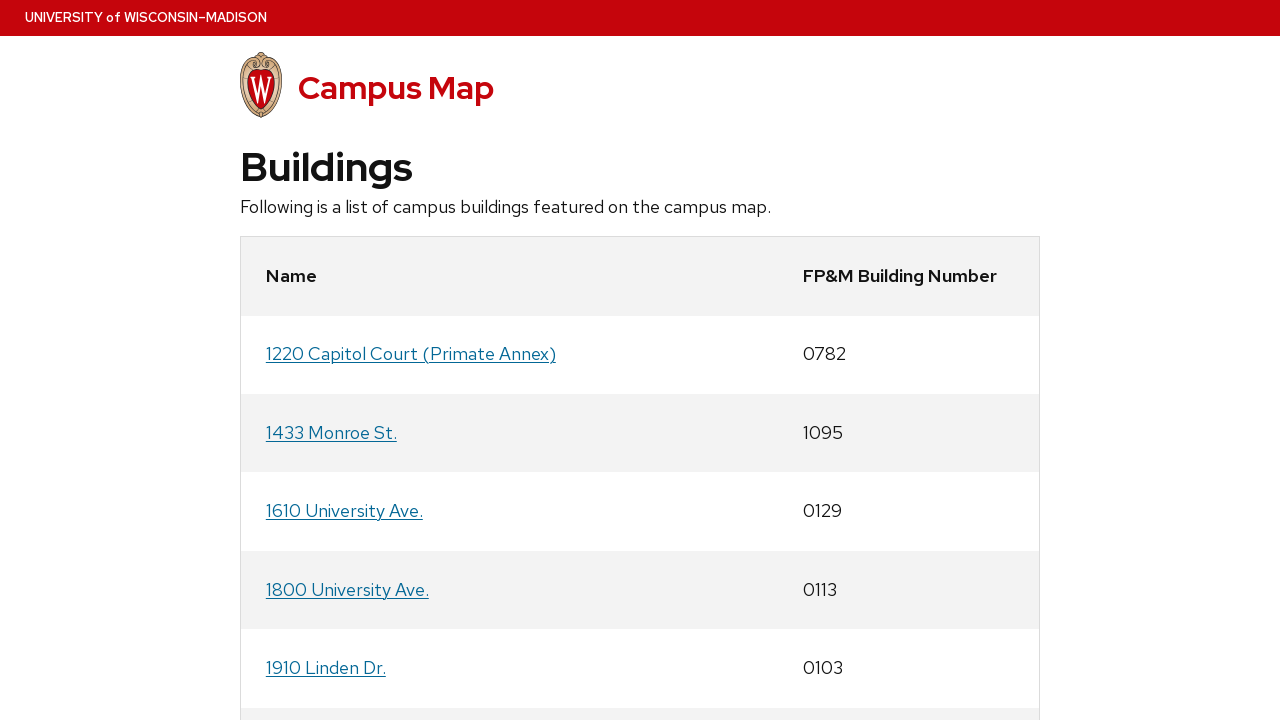

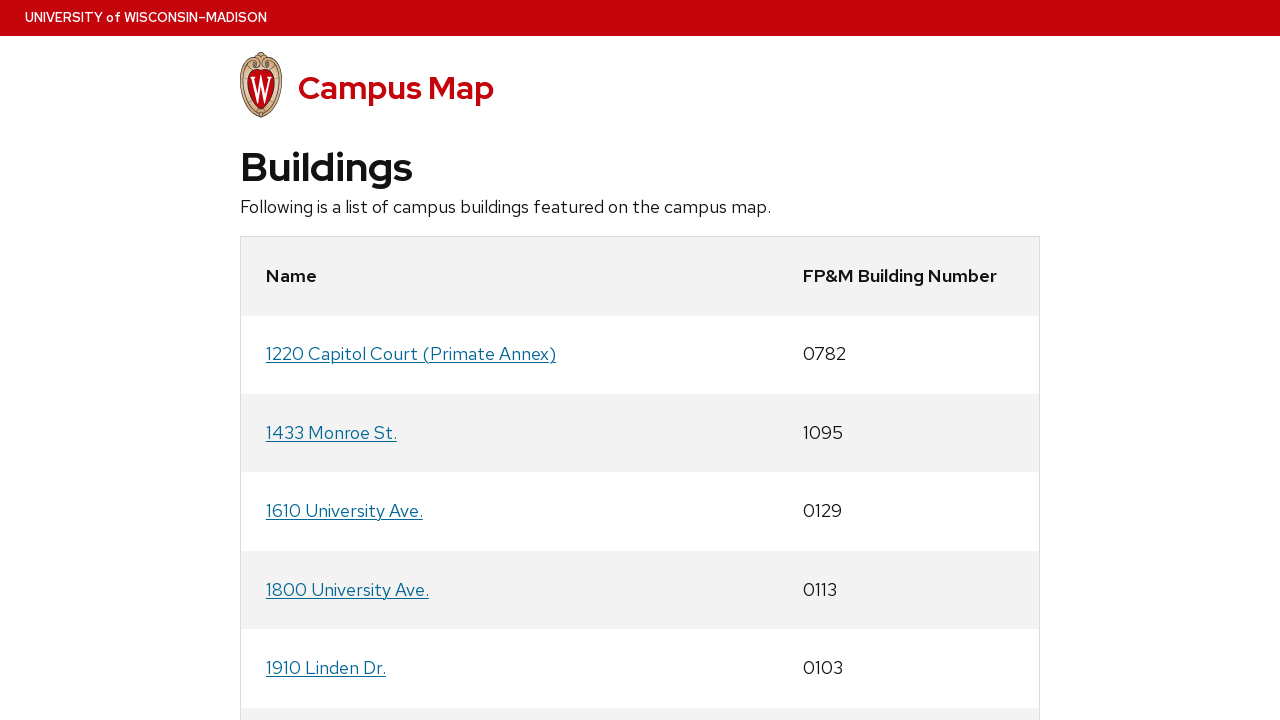